Submits an empty feedback form, clicks Yes on confirmation, and verifies the generic thank you message appears

Starting URL: https://kristinek.github.io/site/tasks/provide_feedback

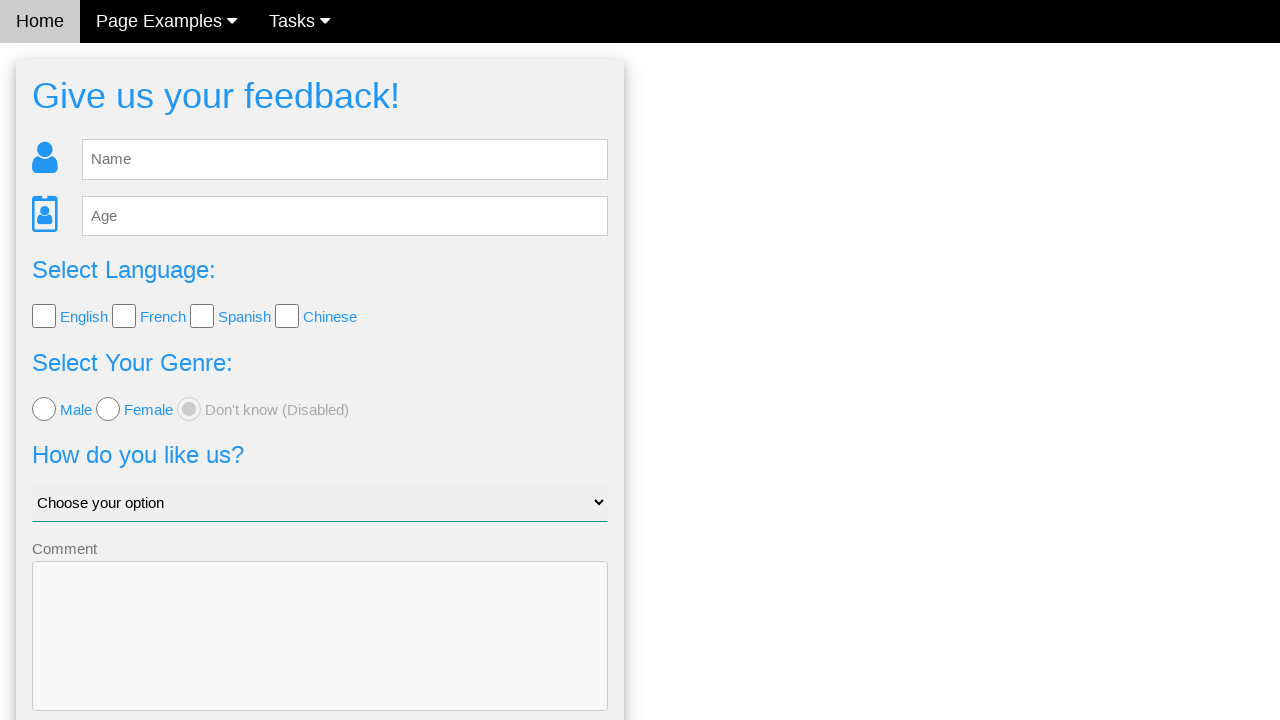

Feedback form loaded - name input field is visible
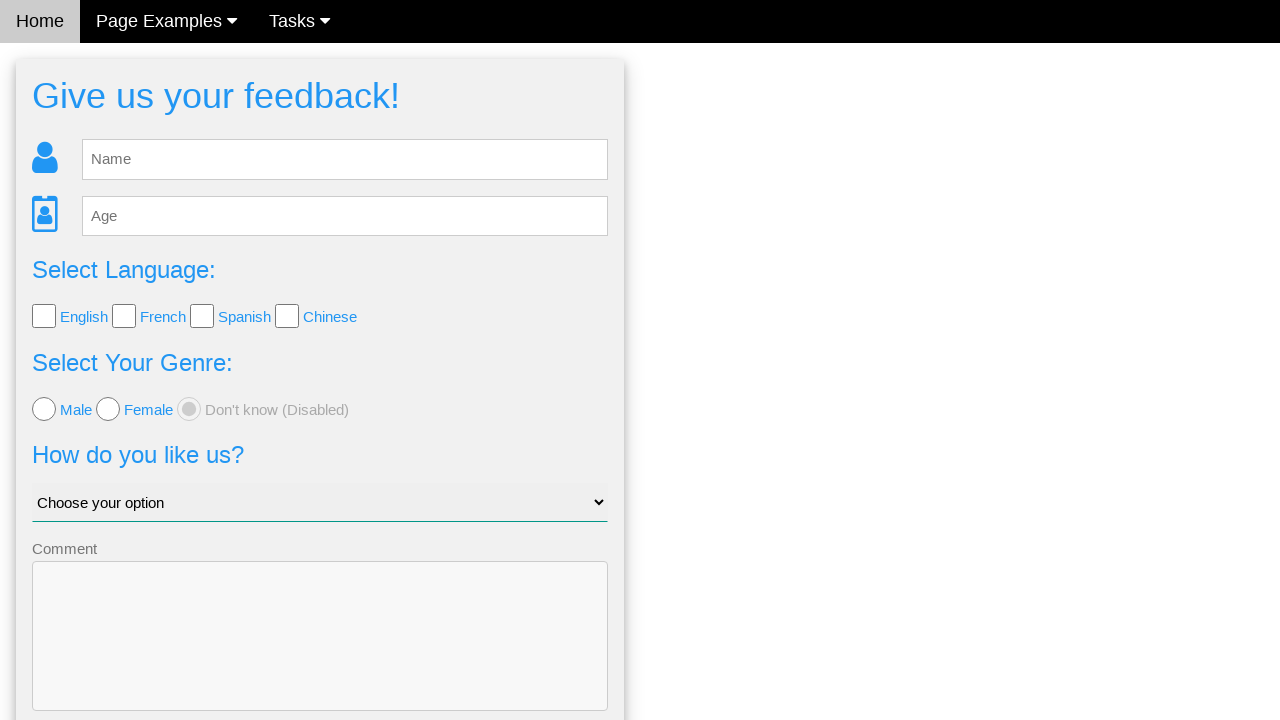

Clicked Send button on empty feedback form at (320, 656) on button[type='submit']
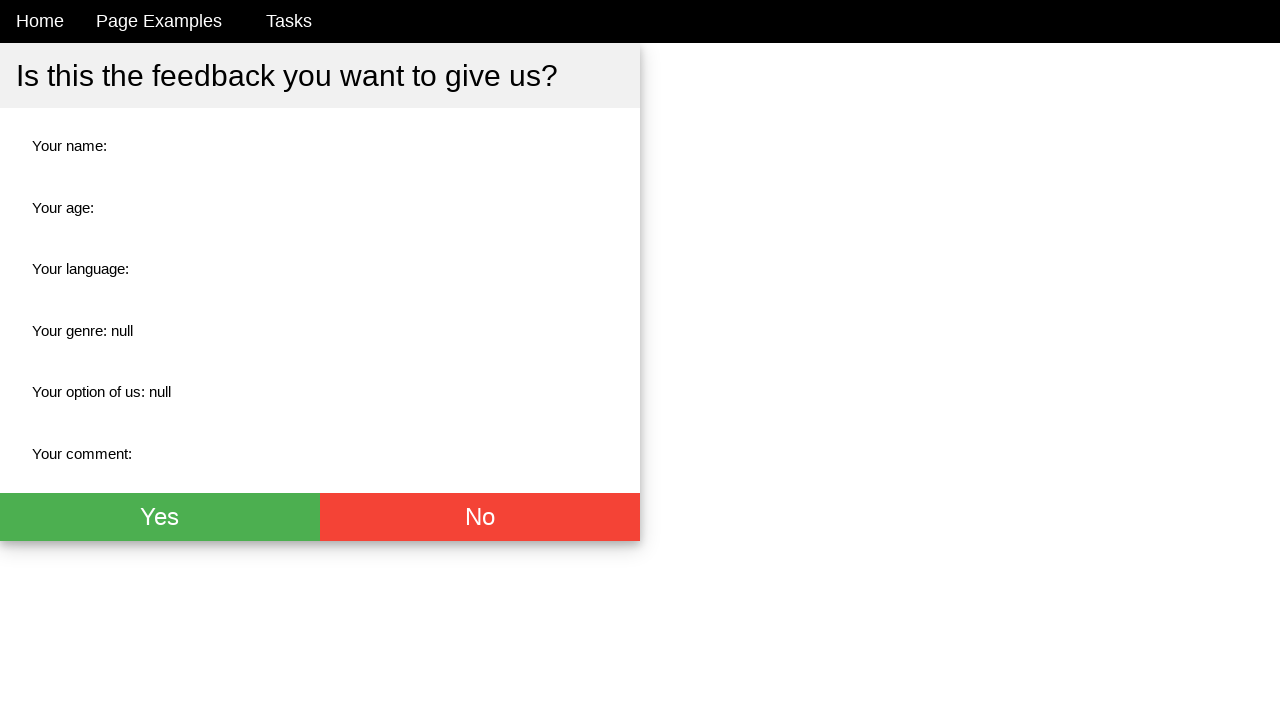

Confirmation dialog appeared with Yes button
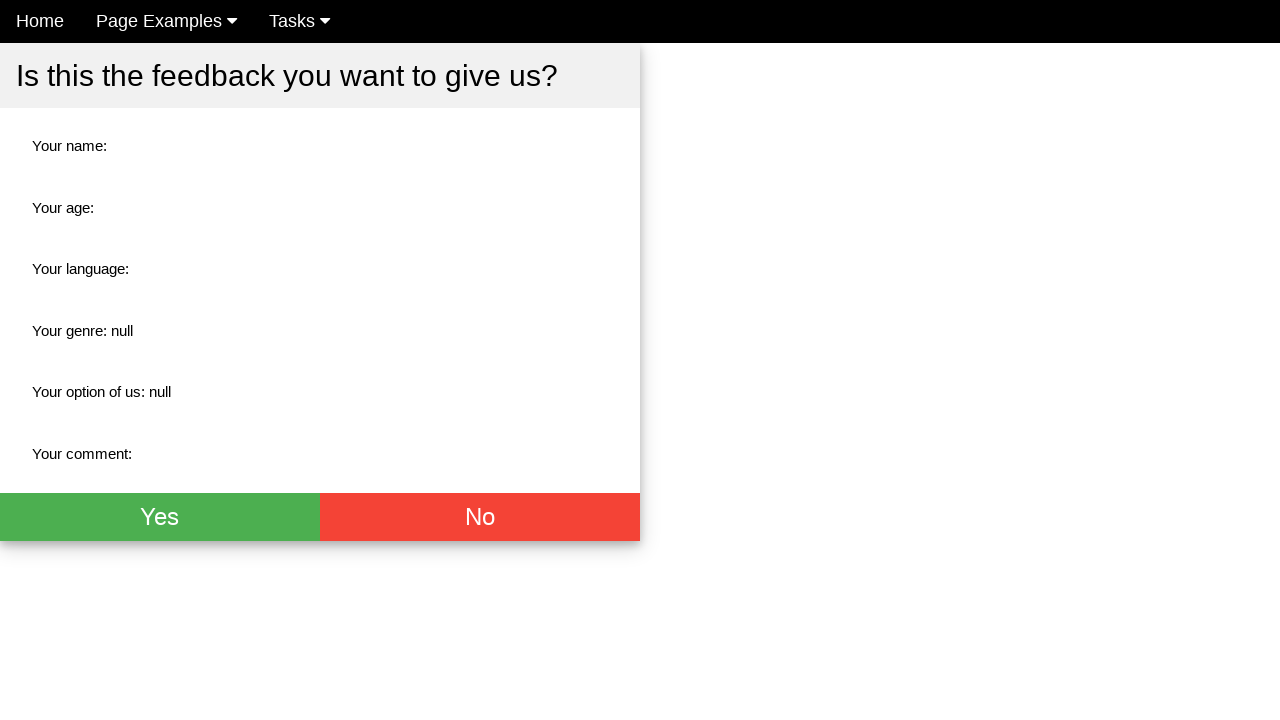

Clicked Yes button on confirmation dialog at (160, 517) on button:has-text('Yes')
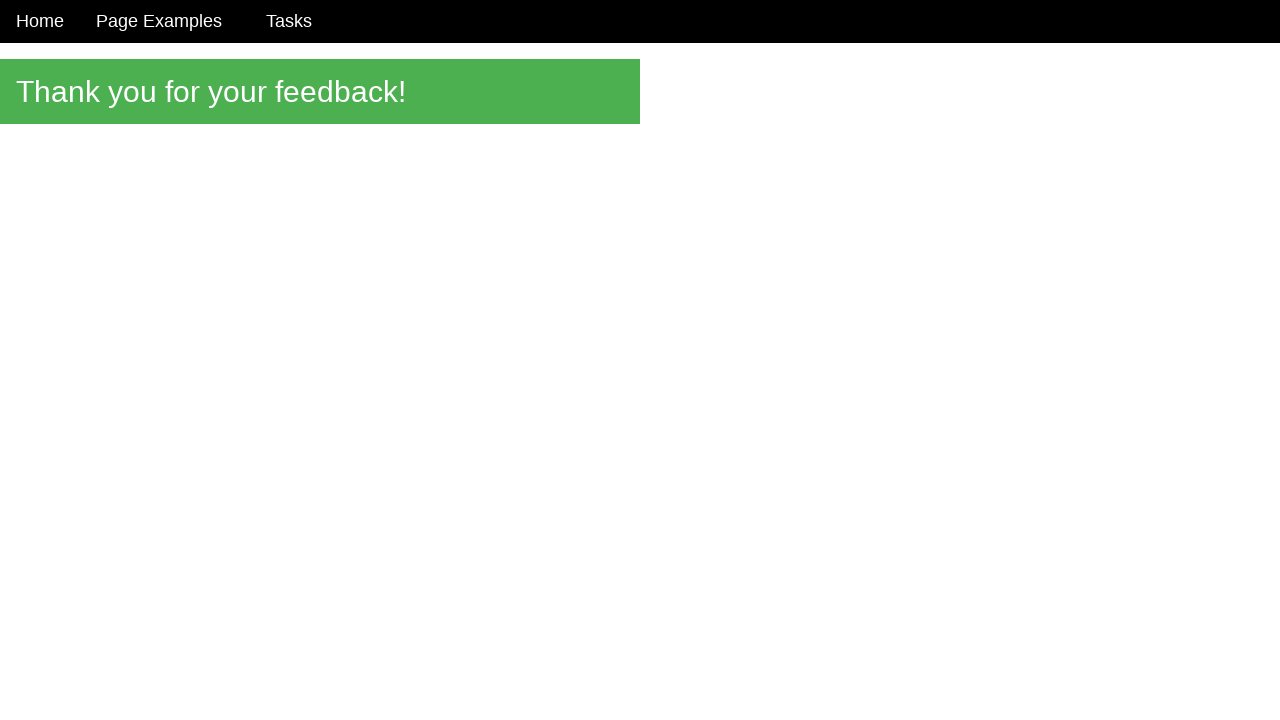

Generic thank you message appeared after confirming empty feedback submission
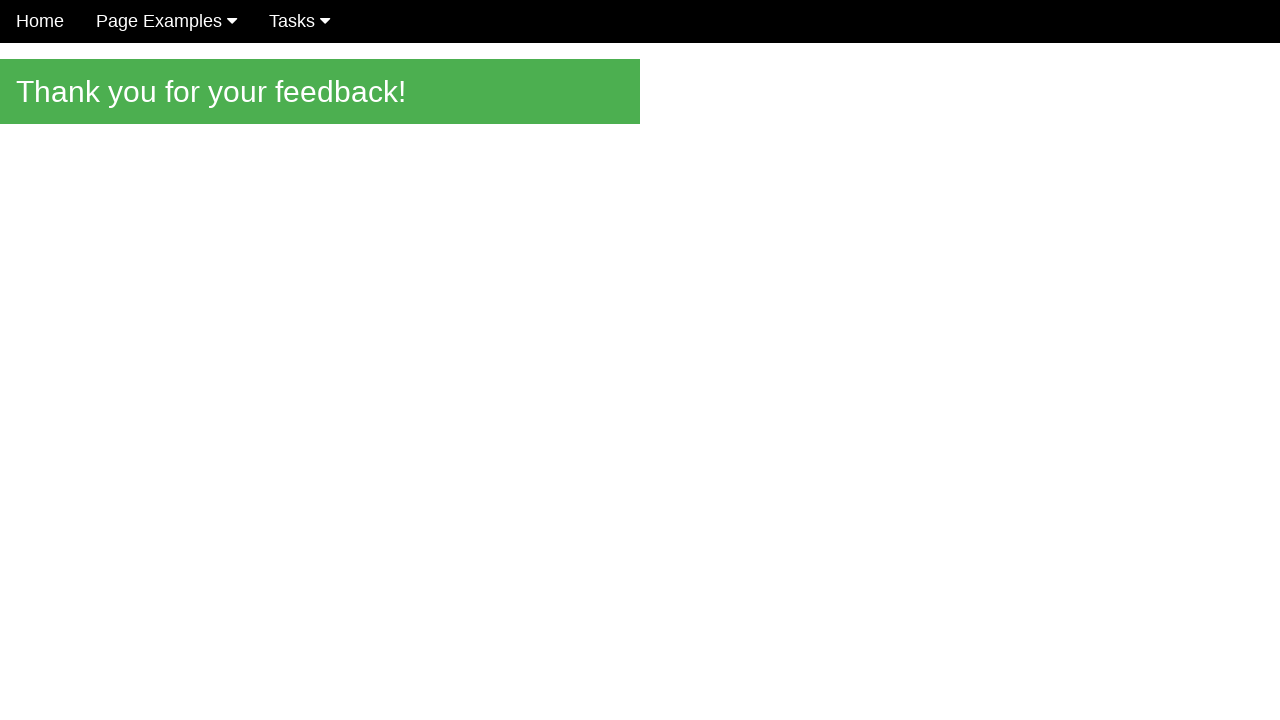

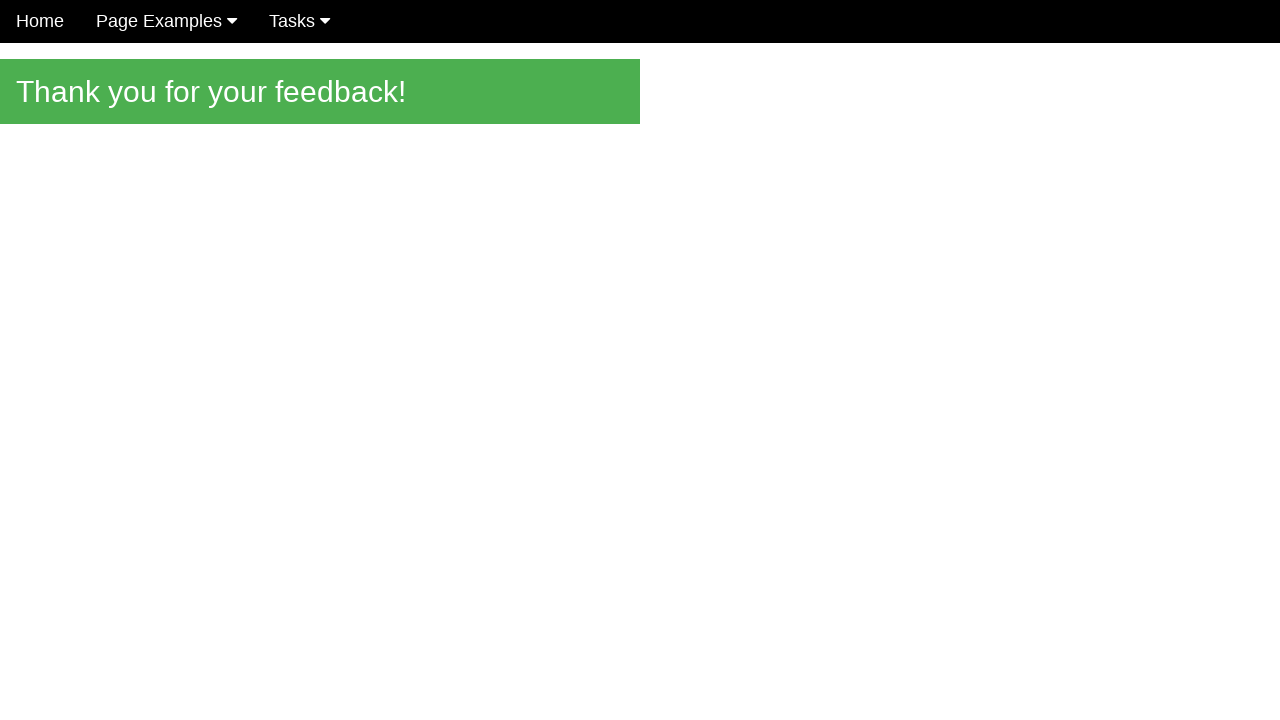